Tests dynamic element addition and removal by clicking Add button to create a Delete button, then clicking Delete to remove it

Starting URL: https://the-internet.herokuapp.com/add_remove_elements/

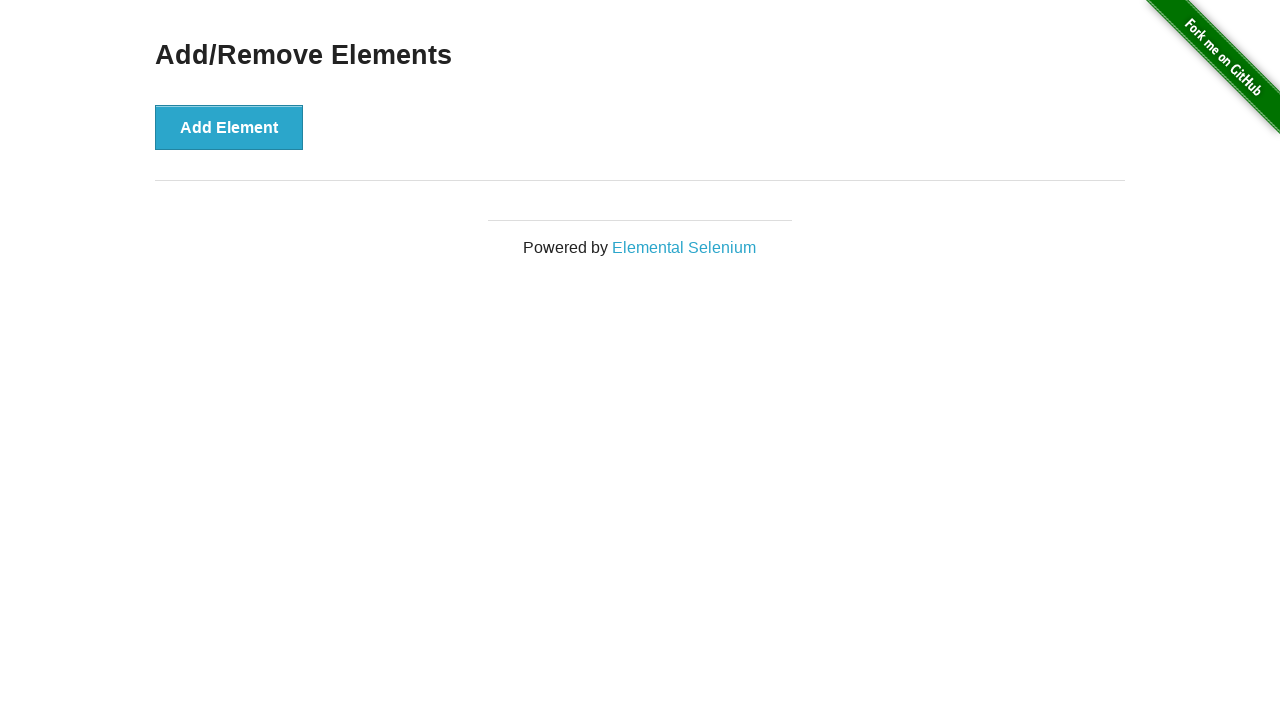

Clicked Add Element button to create a new Delete button at (229, 127) on button
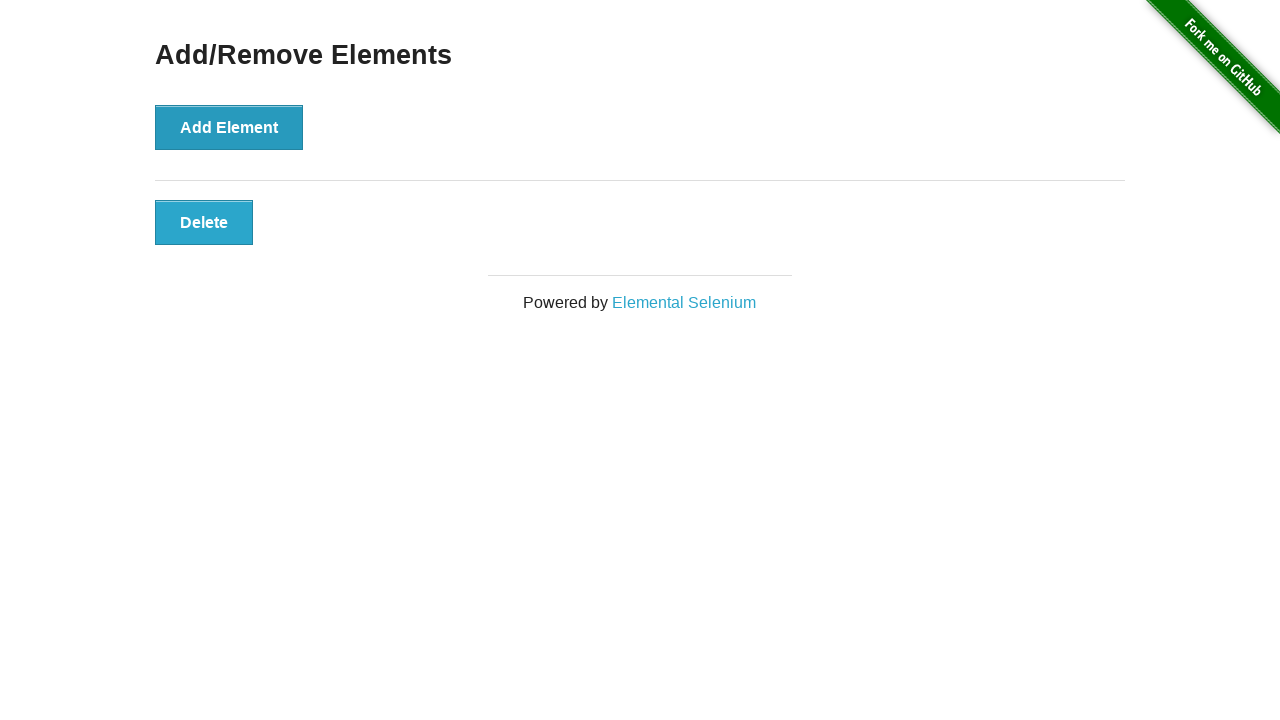

Delete button appeared on the page
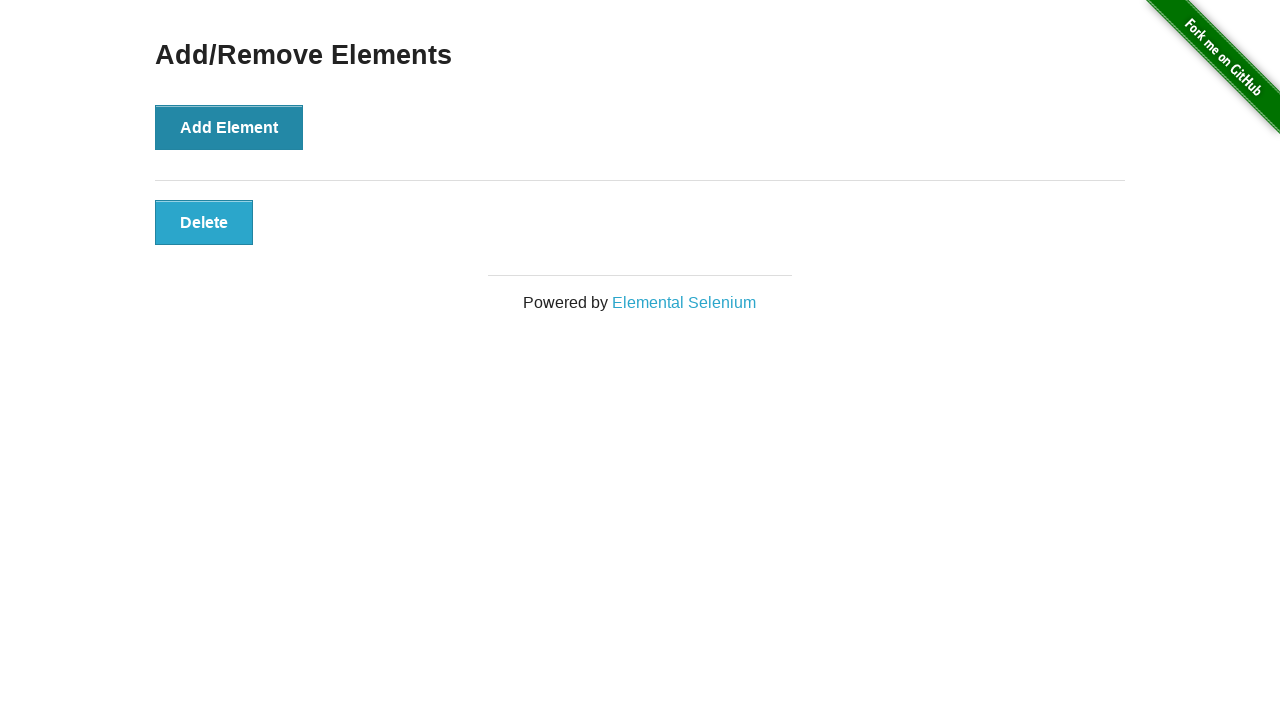

Clicked Delete button to remove the dynamically created element at (204, 222) on button:text('Delete')
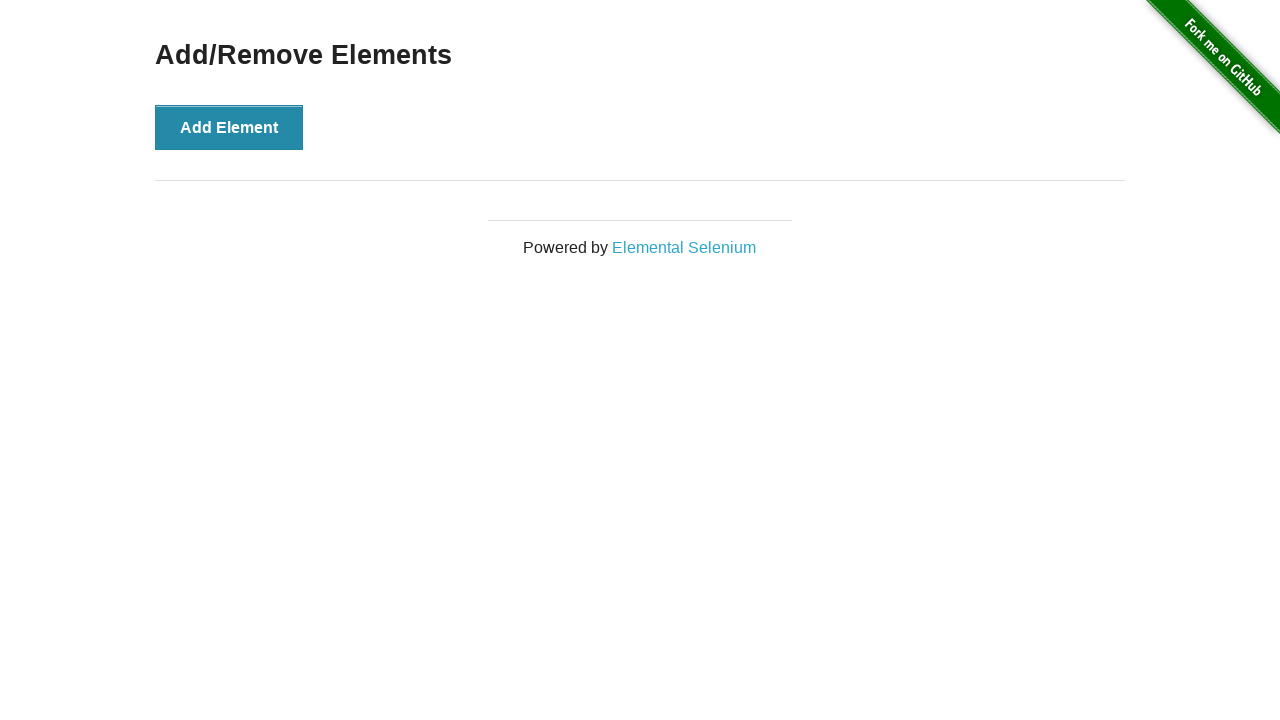

Verified that only the Add Element button remains on the page
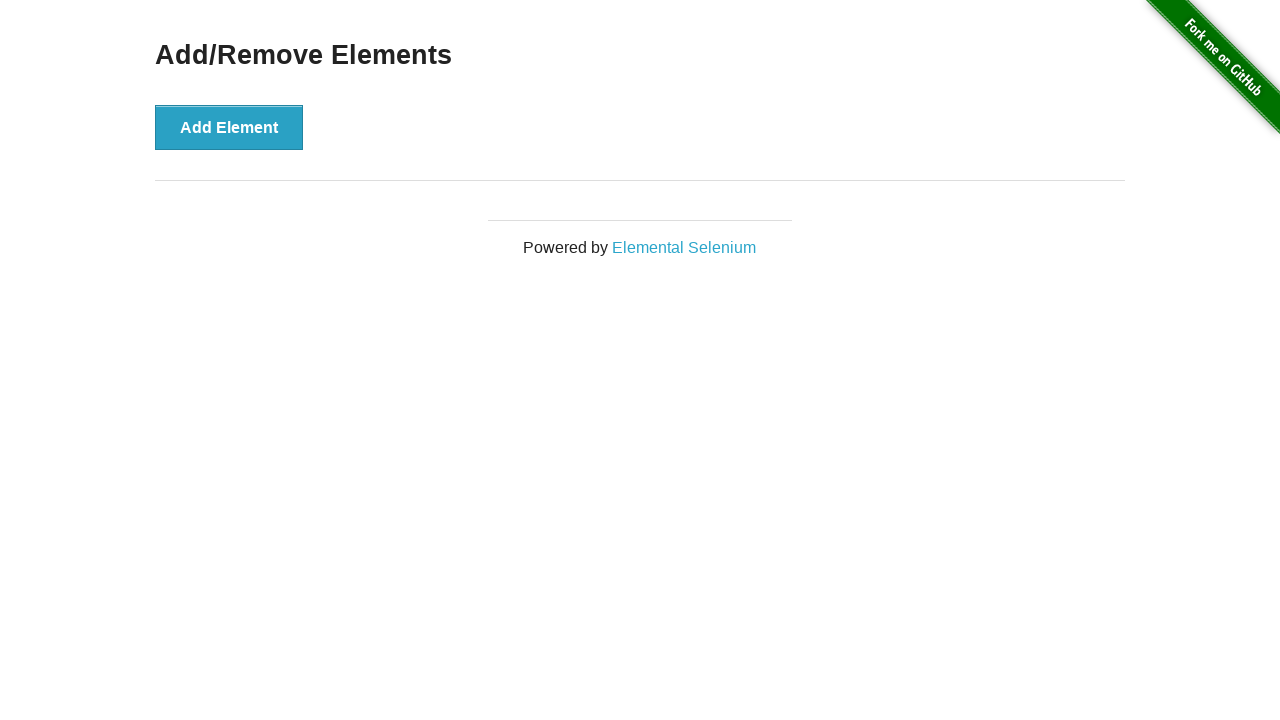

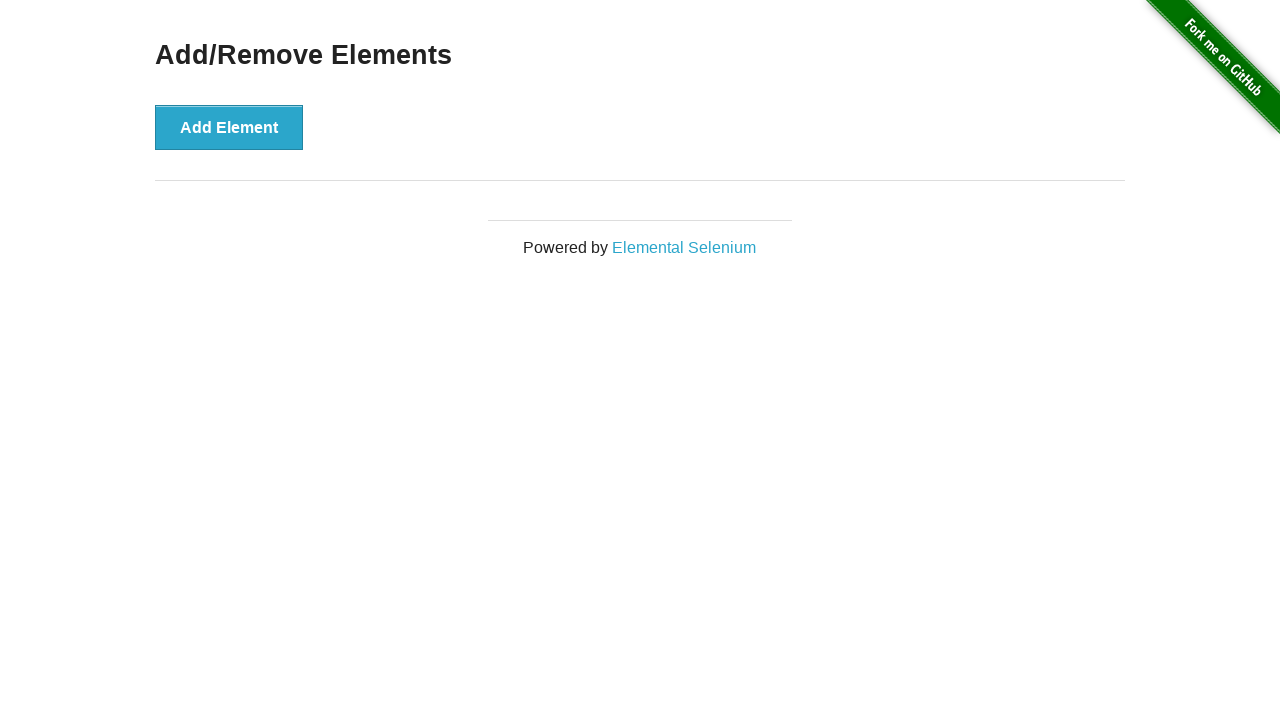